Tests dynamic controls functionality by navigating to the Dynamic Controls page, checking a checkbox, removing it, verifying it's gone, adding it back, and verifying it reappears with appropriate status messages.

Starting URL: https://the-internet.herokuapp.com/

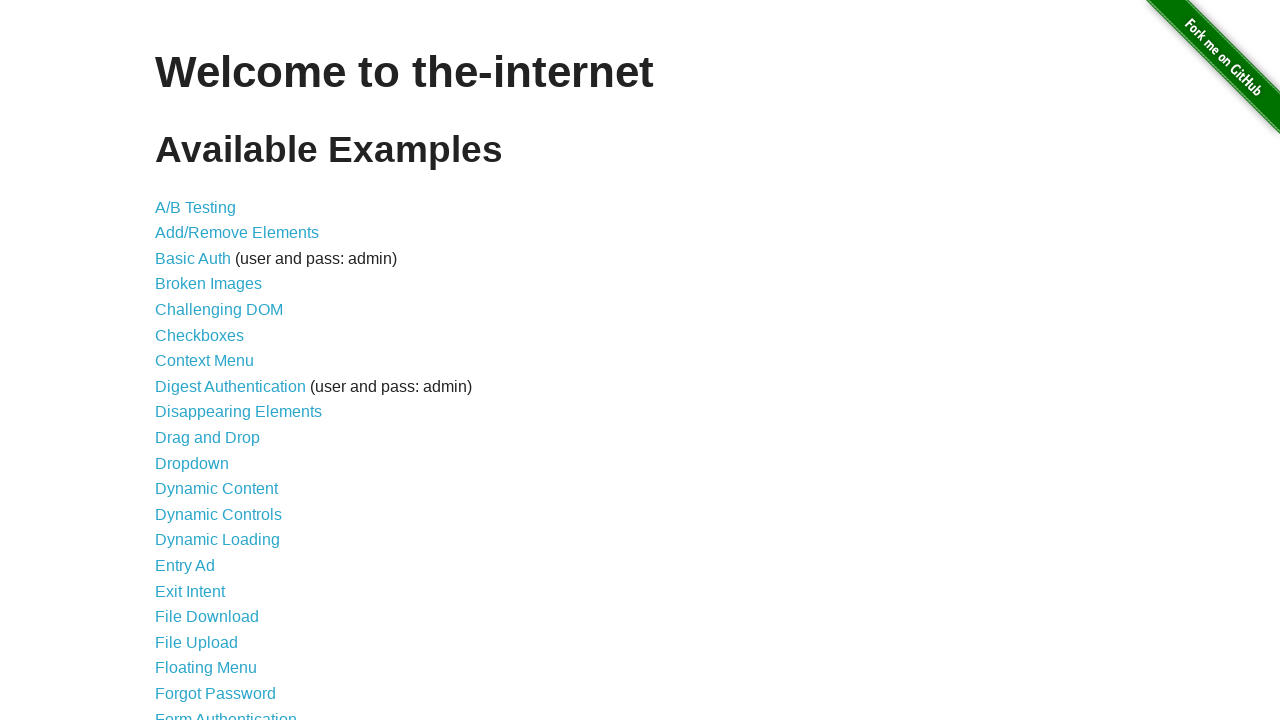

Clicked on Dynamic Controls link at (218, 514) on xpath=//a[@href='/dynamic_controls']
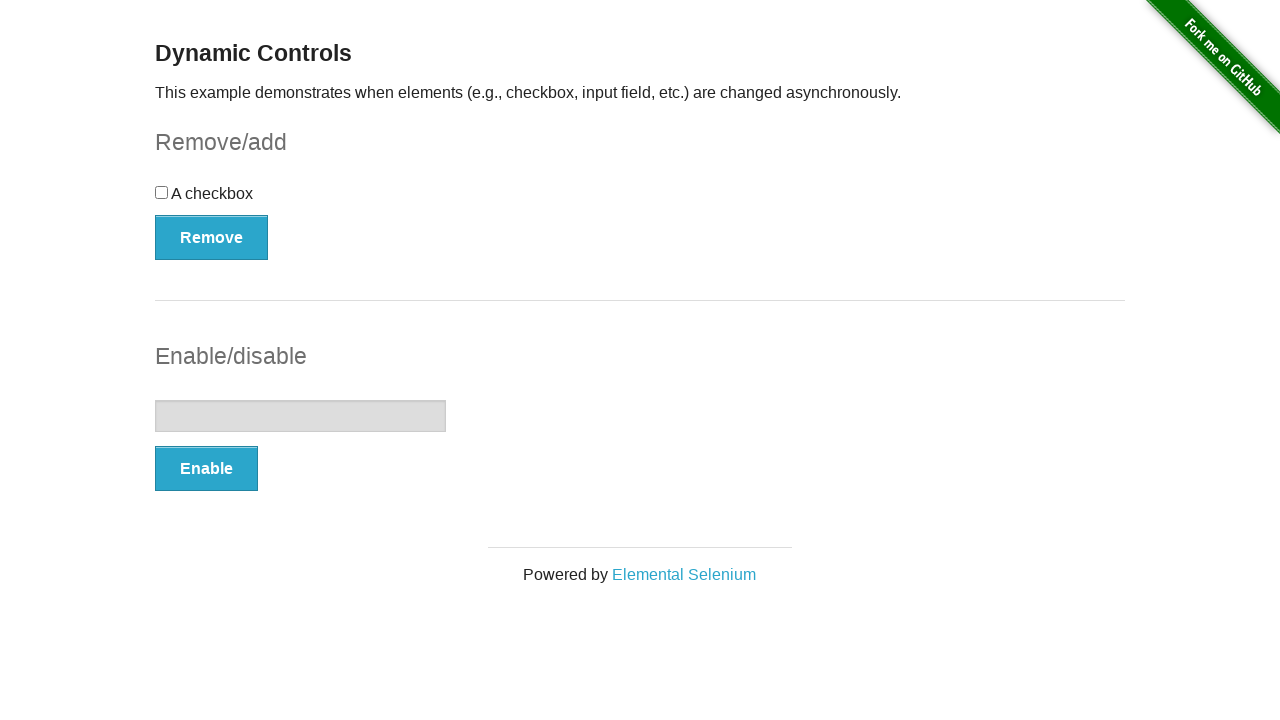

Remove button became visible
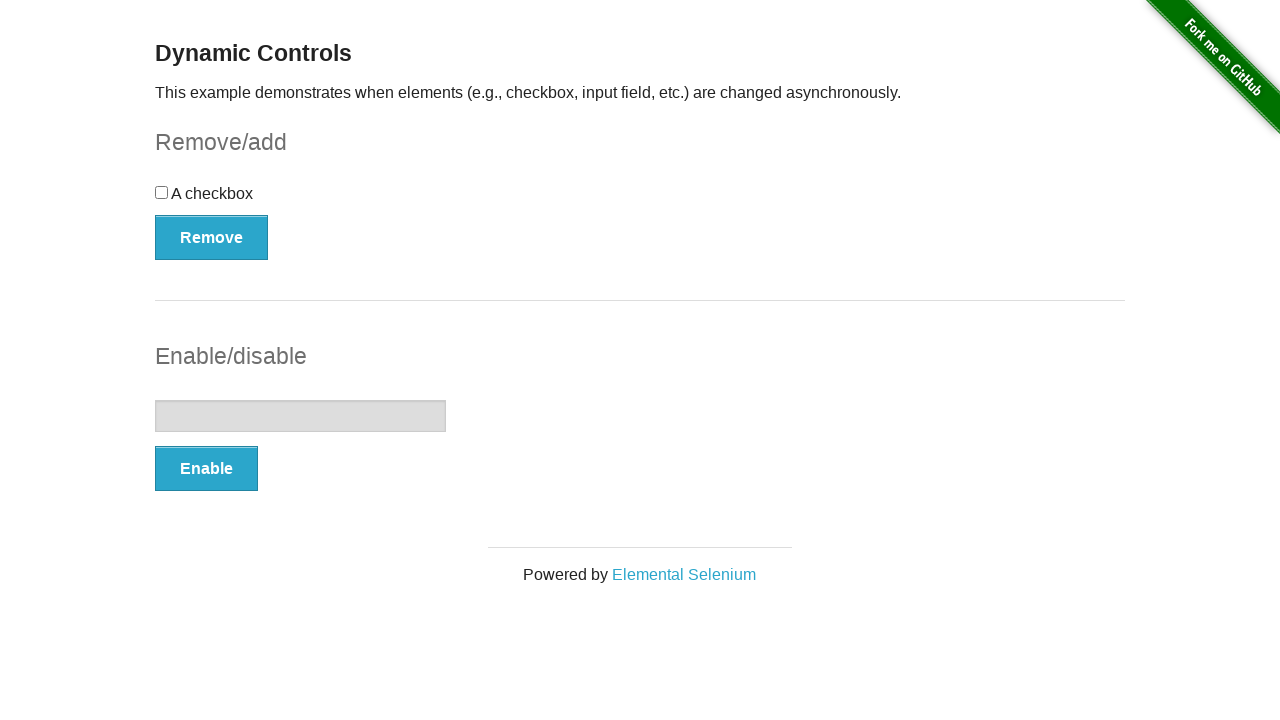

Validated page title is 'Dynamic Controls'
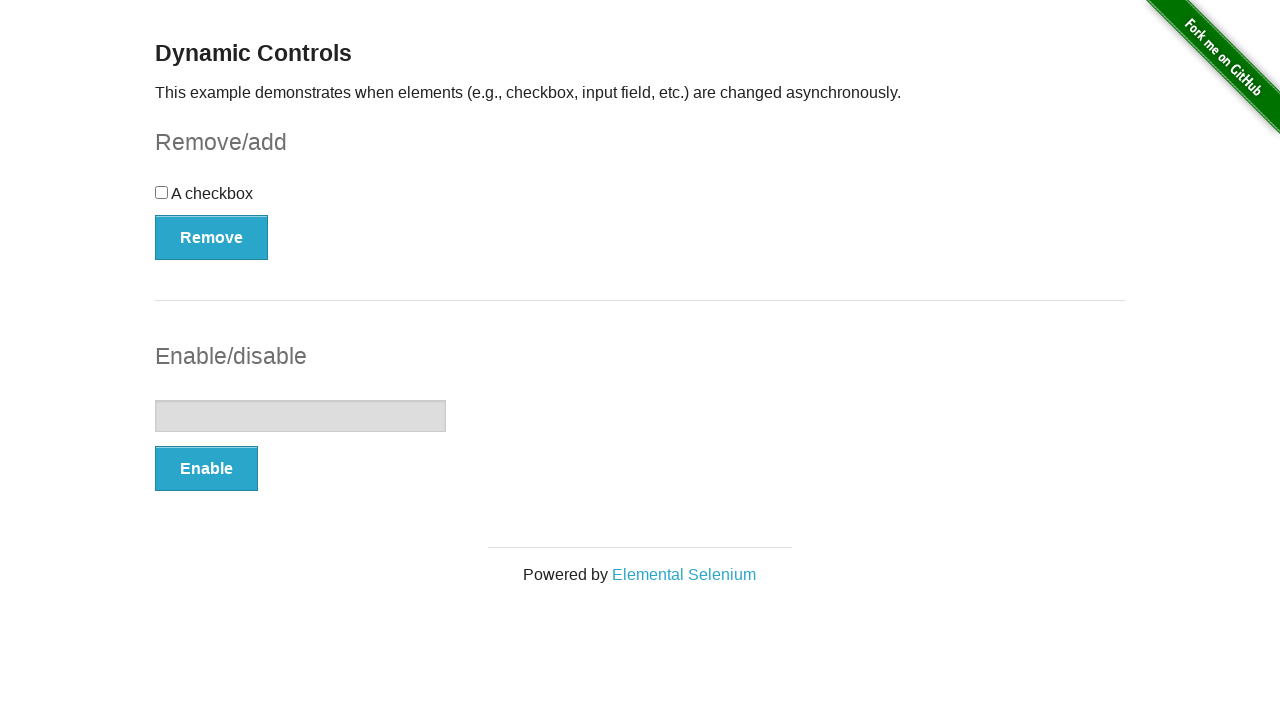

Checked the checkbox at (162, 192) on #checkbox-example input
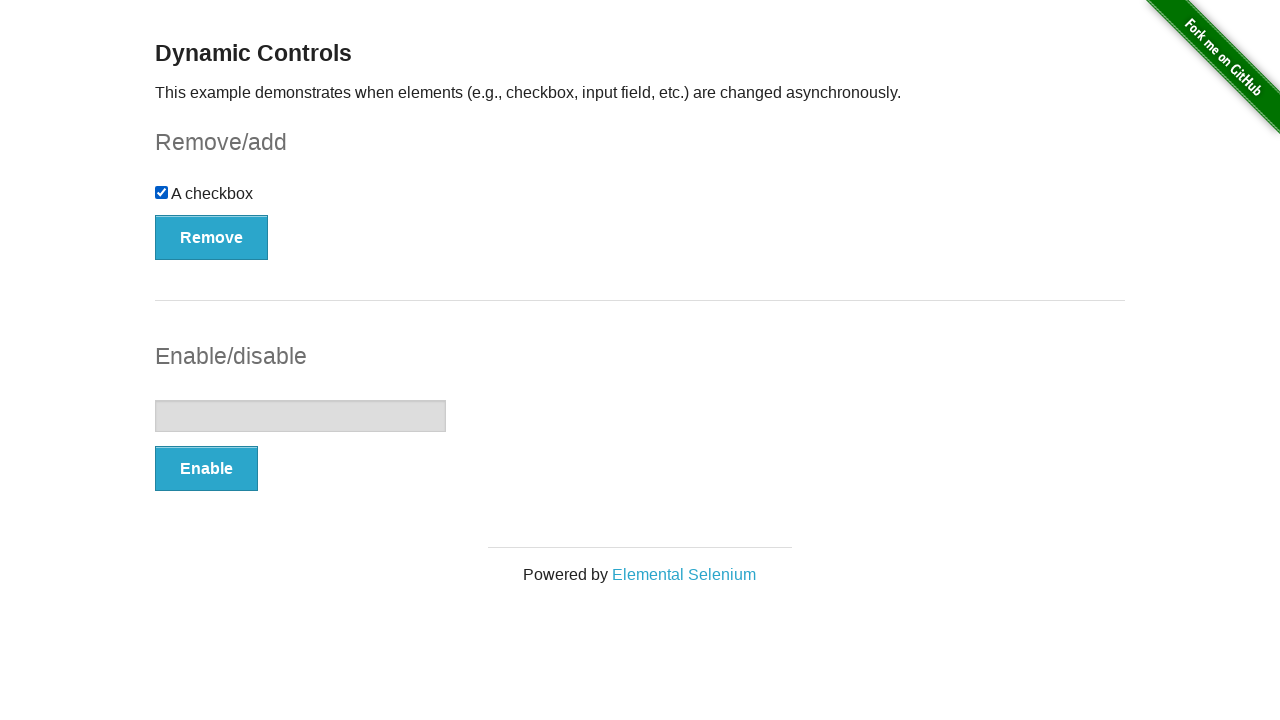

Clicked Remove button at (212, 237) on xpath=//button[text() = 'Remove']
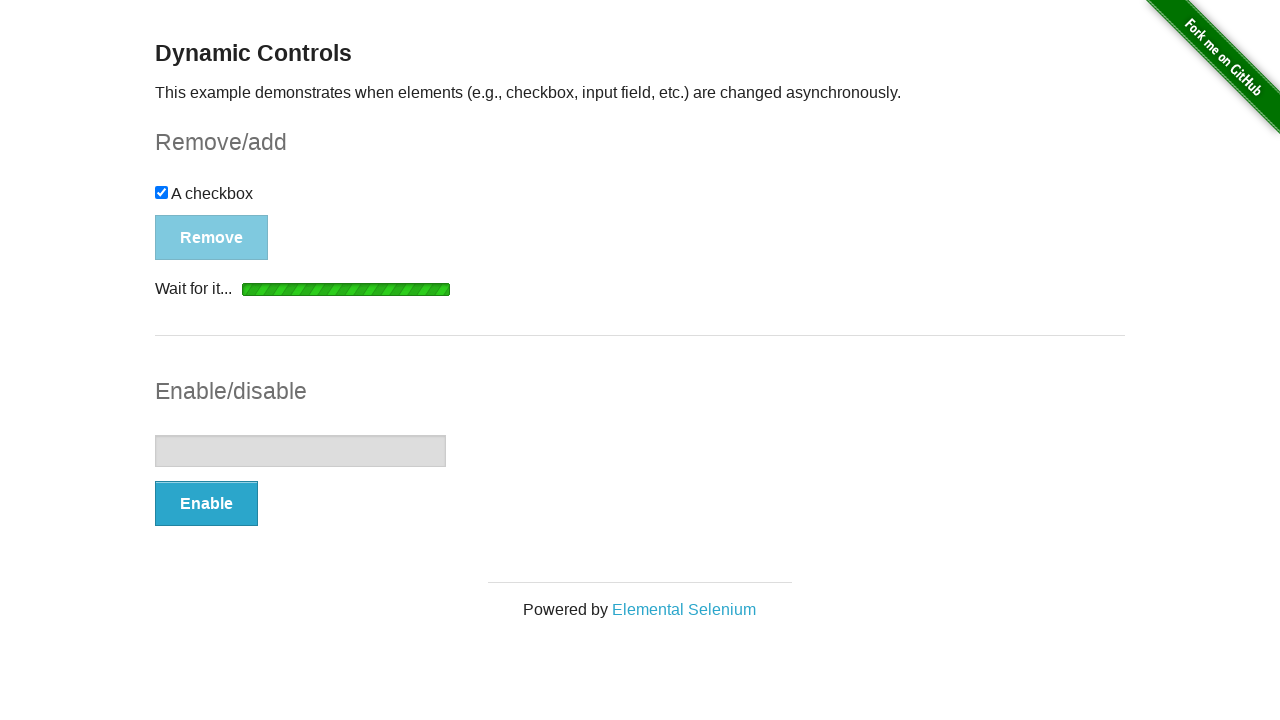

Checkbox became hidden after removal
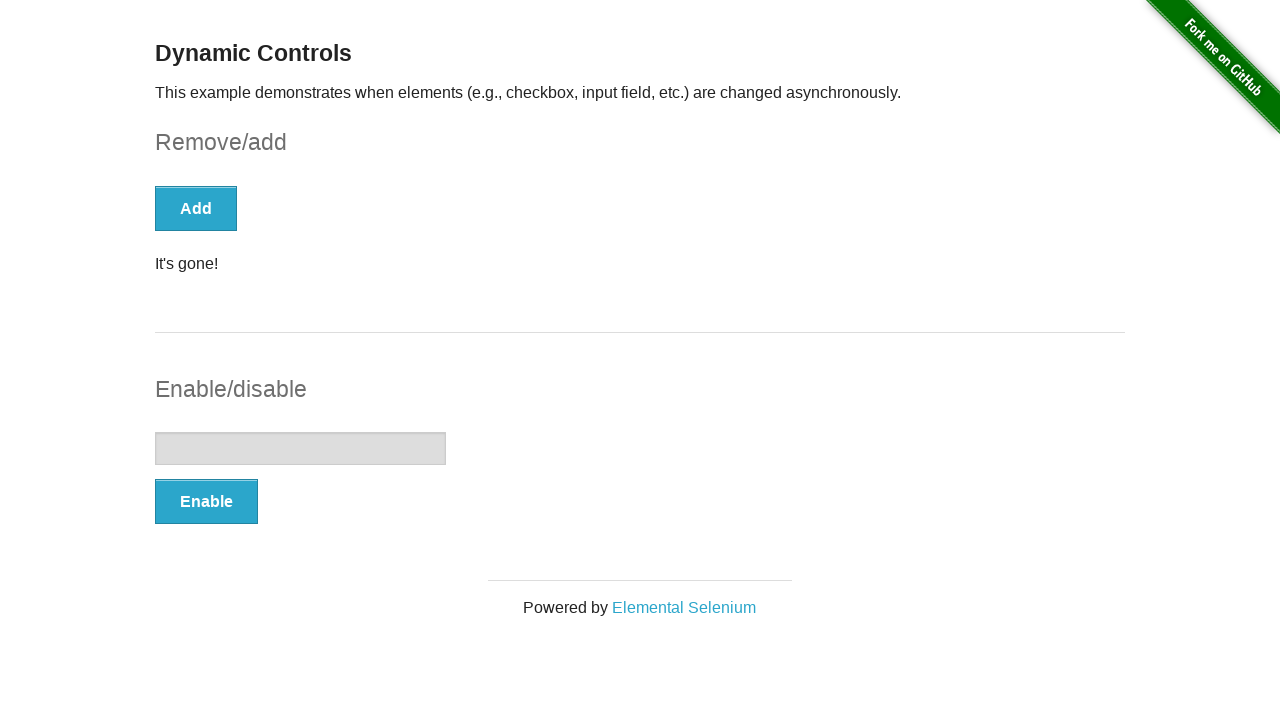

Add button became visible
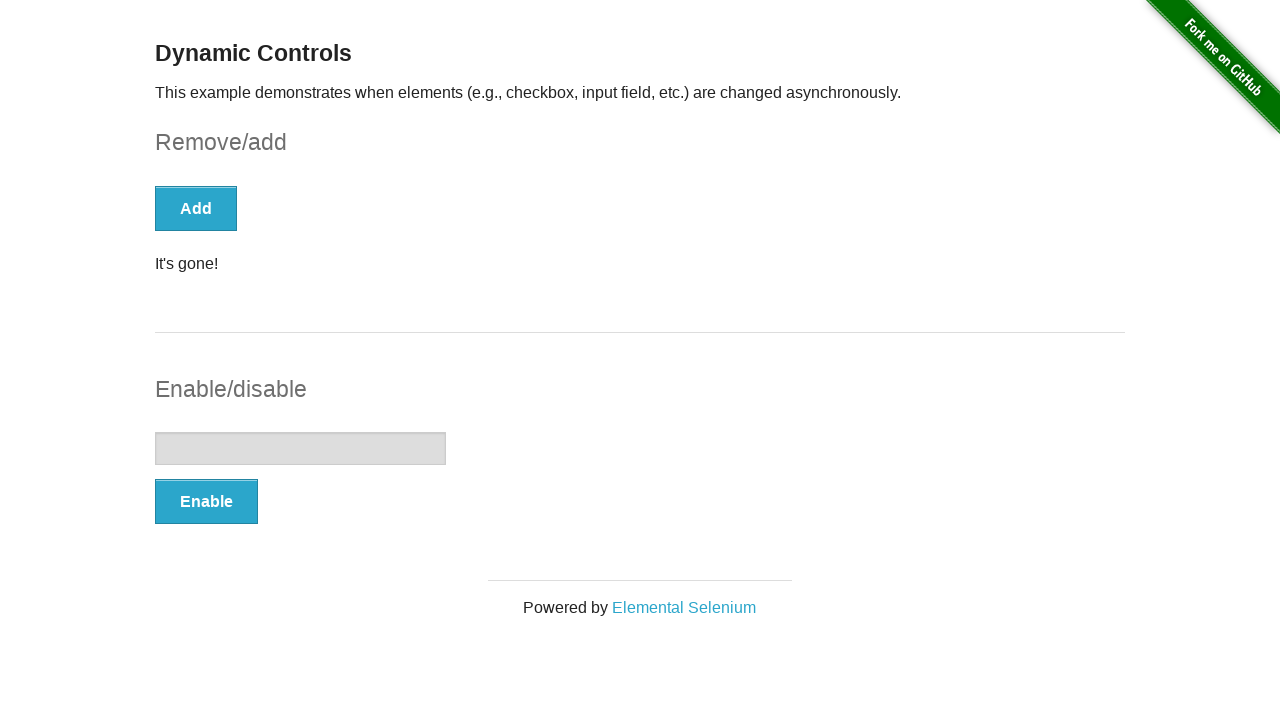

Validated 'It's gone!' message appeared
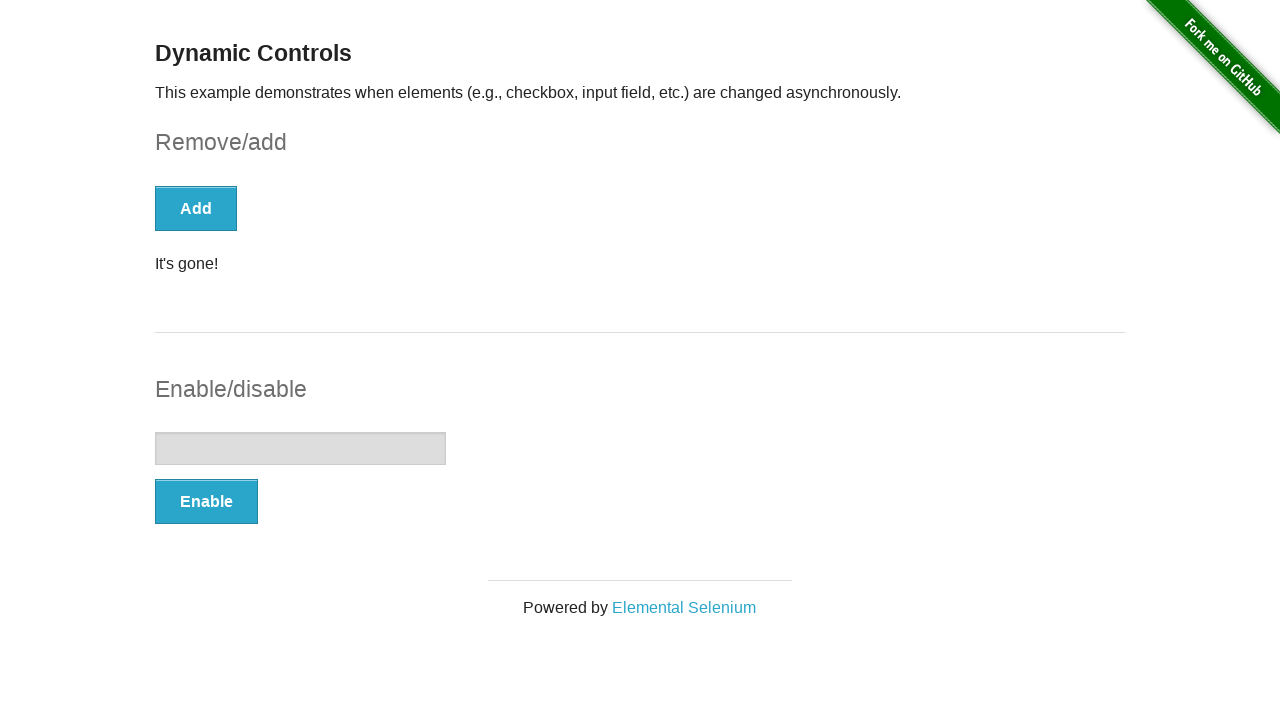

Clicked Add button at (196, 208) on xpath=//button[text() = 'Add']
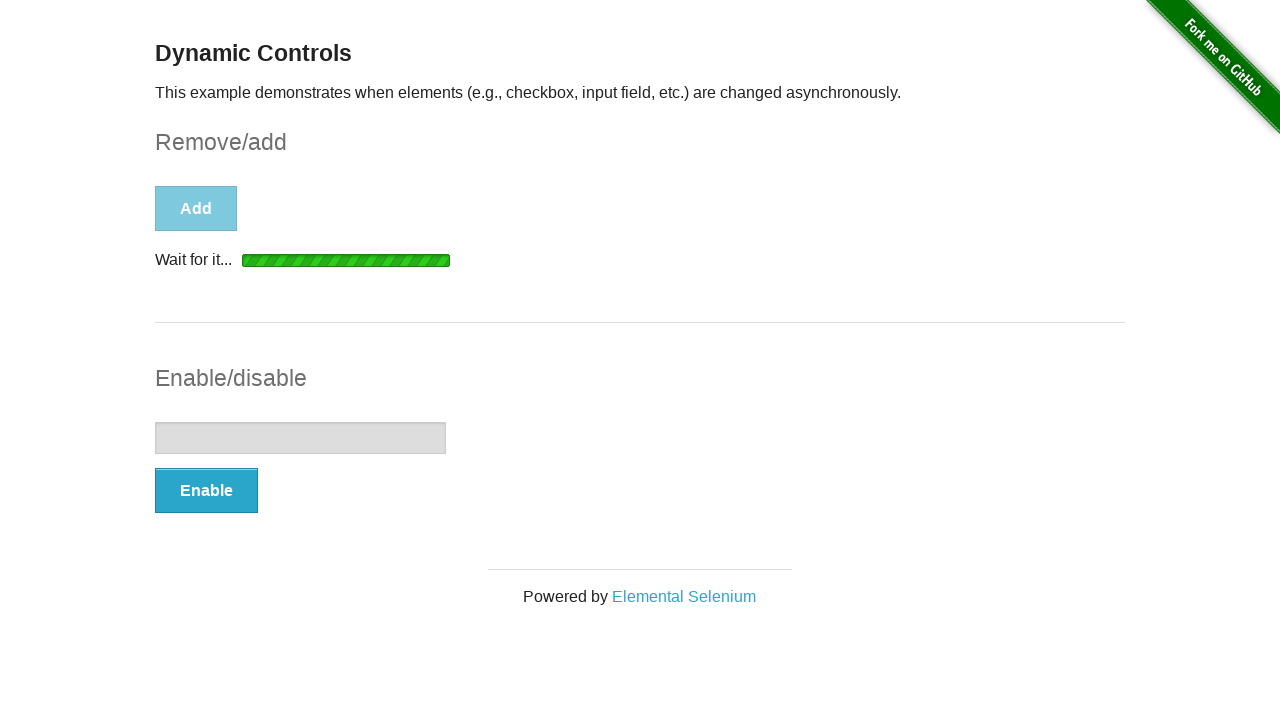

Checkbox became visible again after being added back
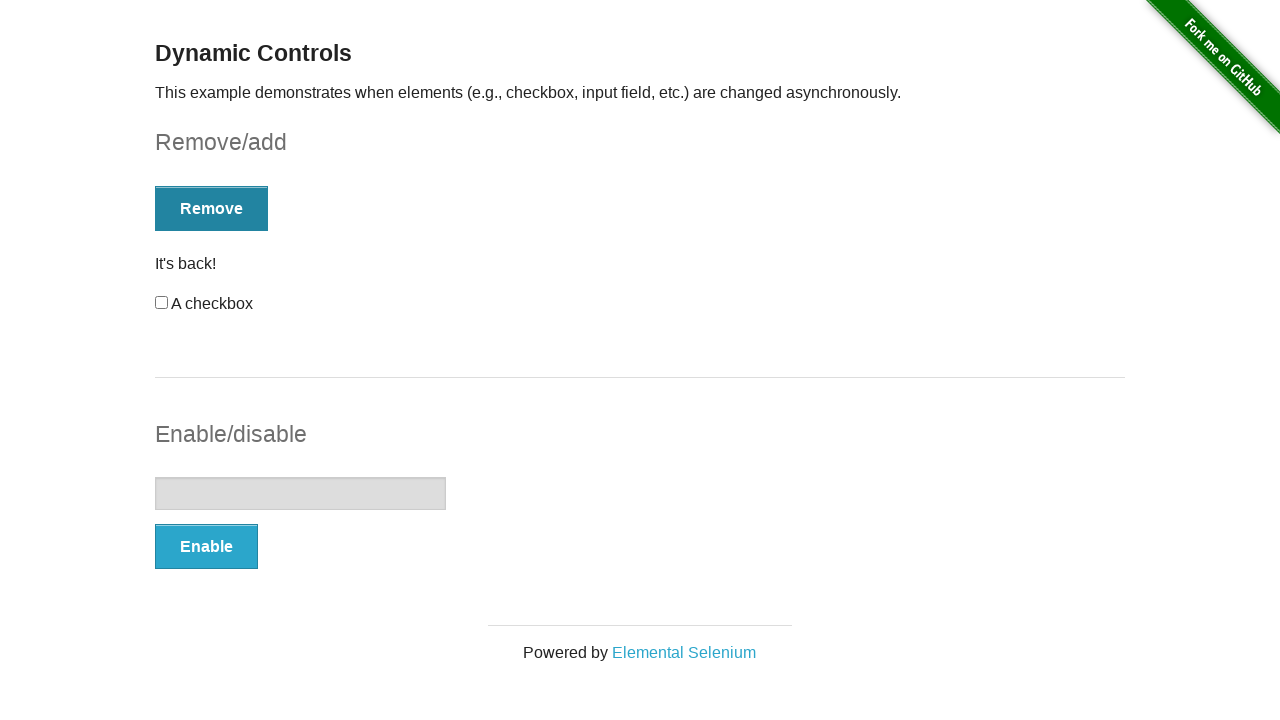

Validated 'It's back!' message appeared
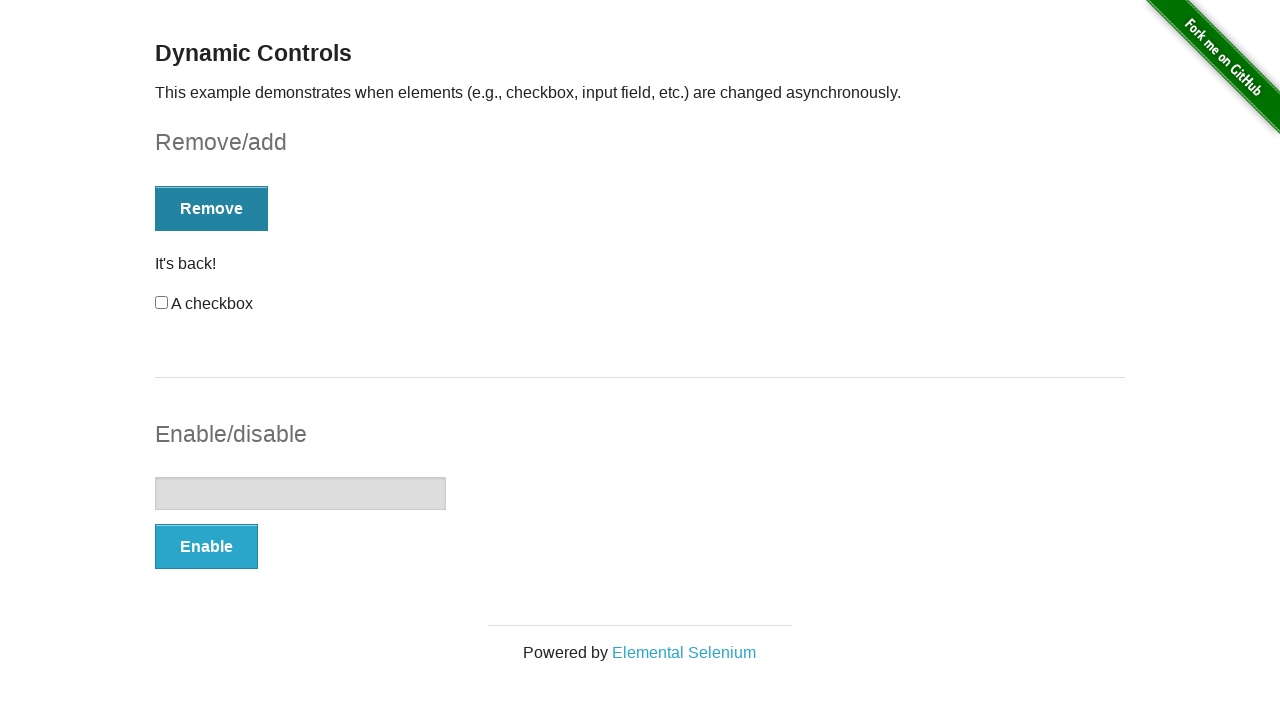

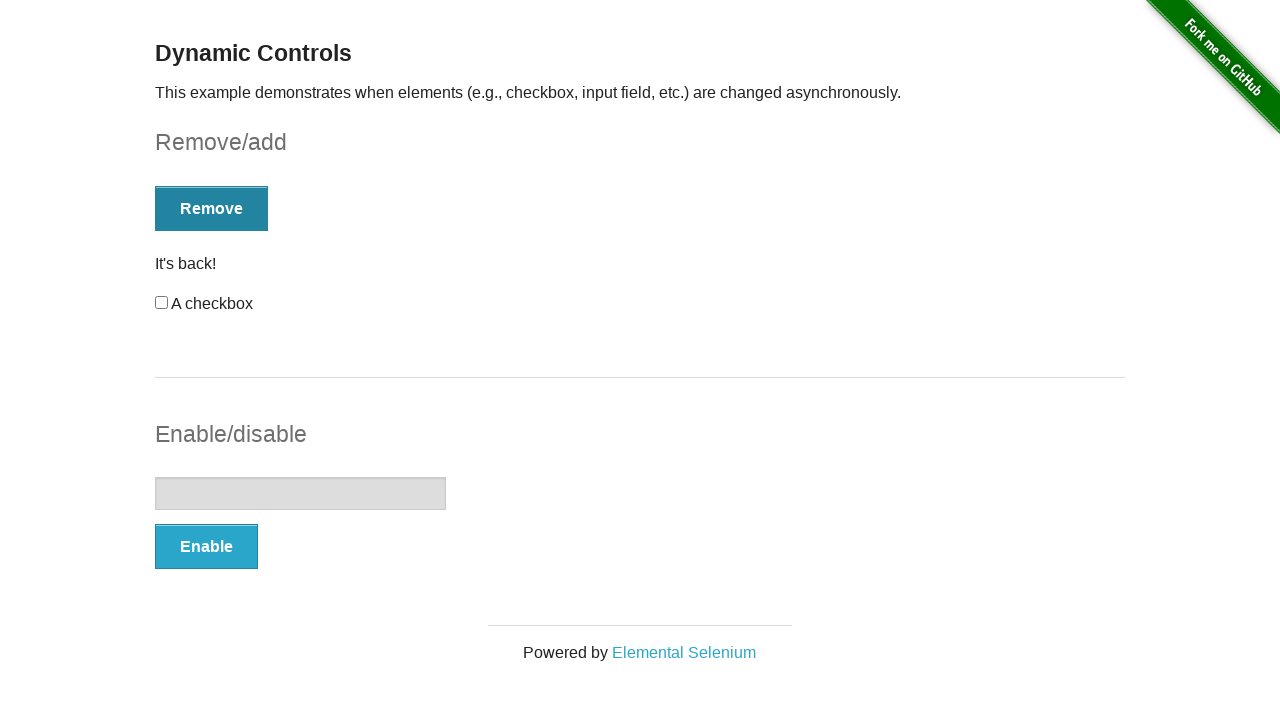